Basic browser automation test that navigates to Rahul Shetty Academy website and verifies the page loads by checking the title and URL.

Starting URL: https://www.rahulshettyacademy.com/

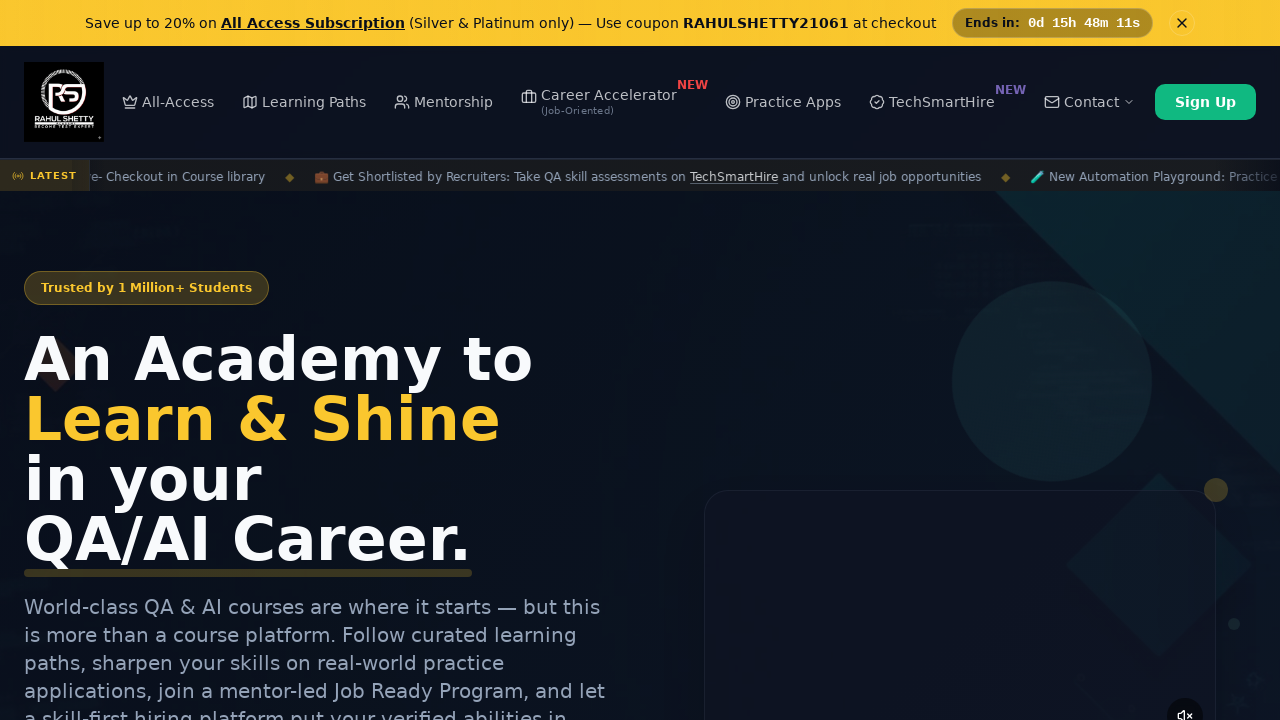

Waited for page to reach domcontentloaded state
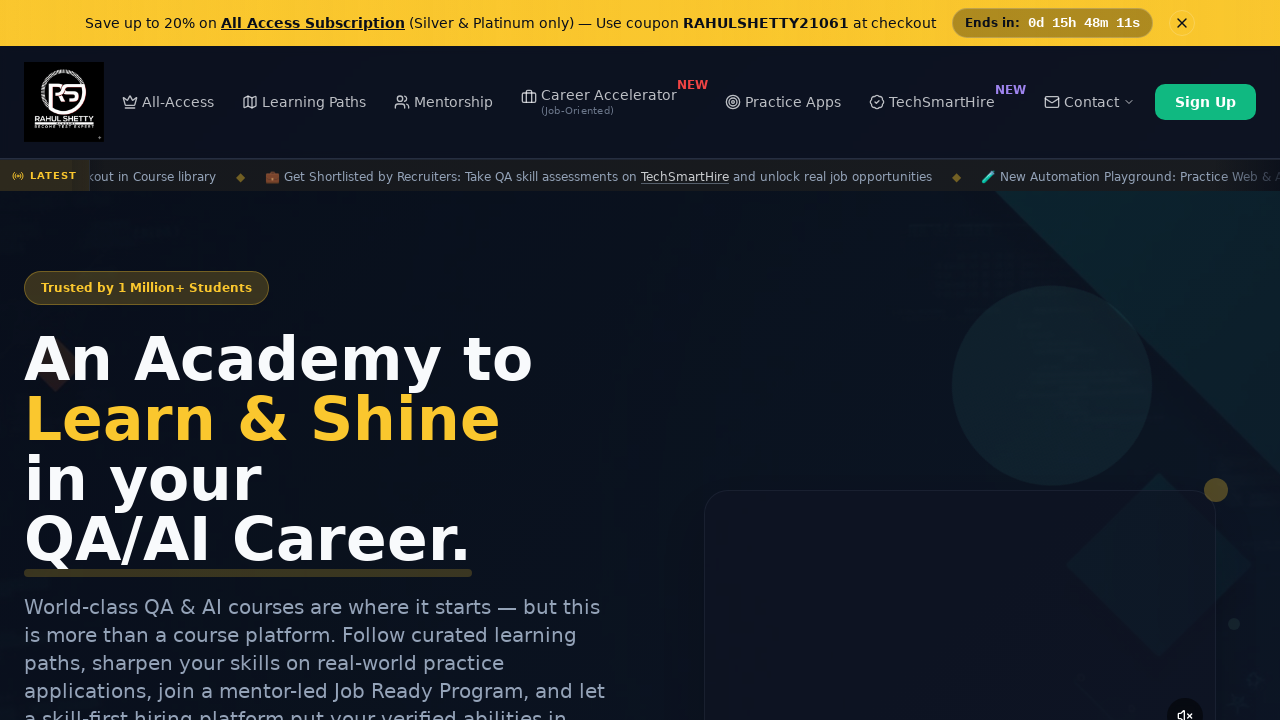

Retrieved page title: Rahul Shetty Academy | QA Automation, Playwright, AI Testing & Online Training
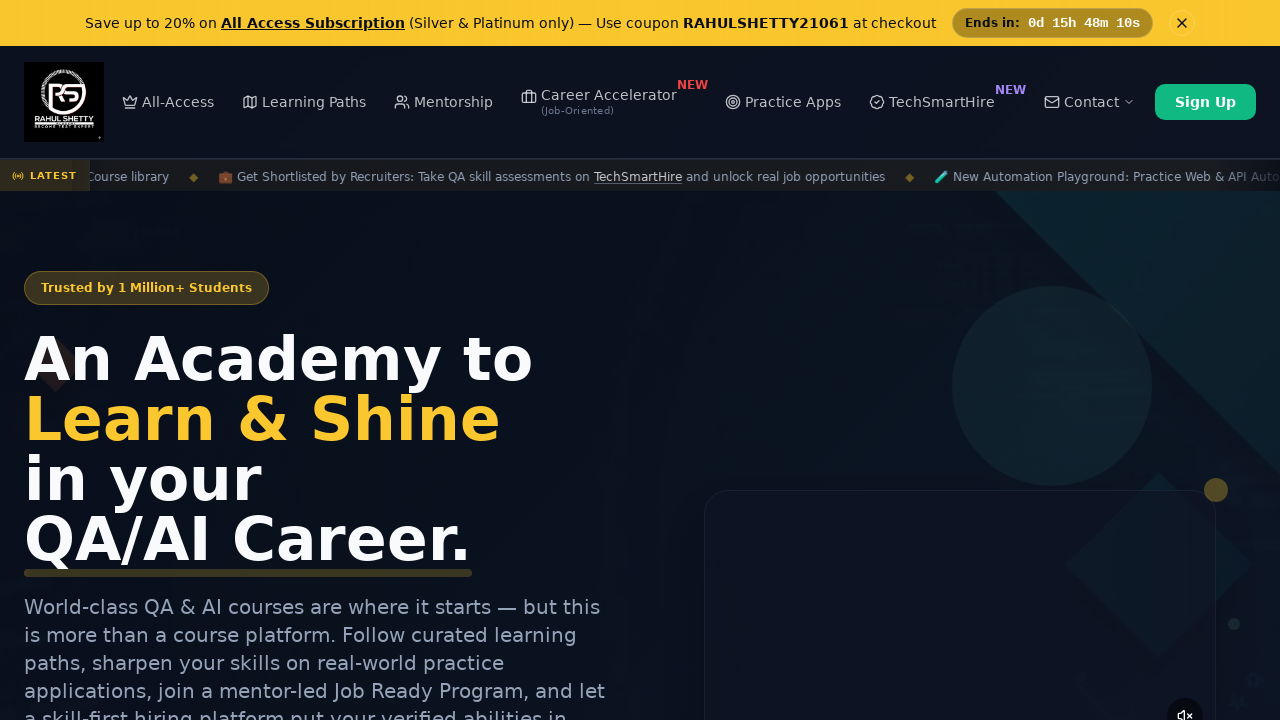

Retrieved current URL: https://rahulshettyacademy.com/
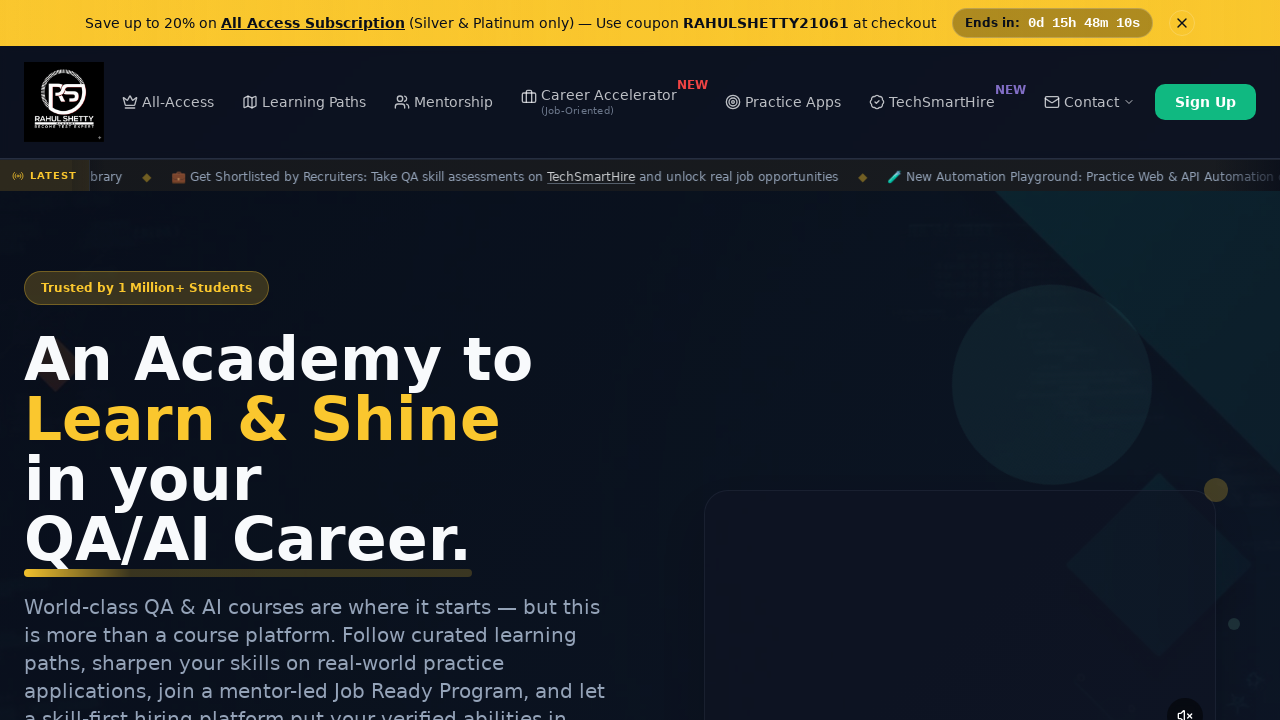

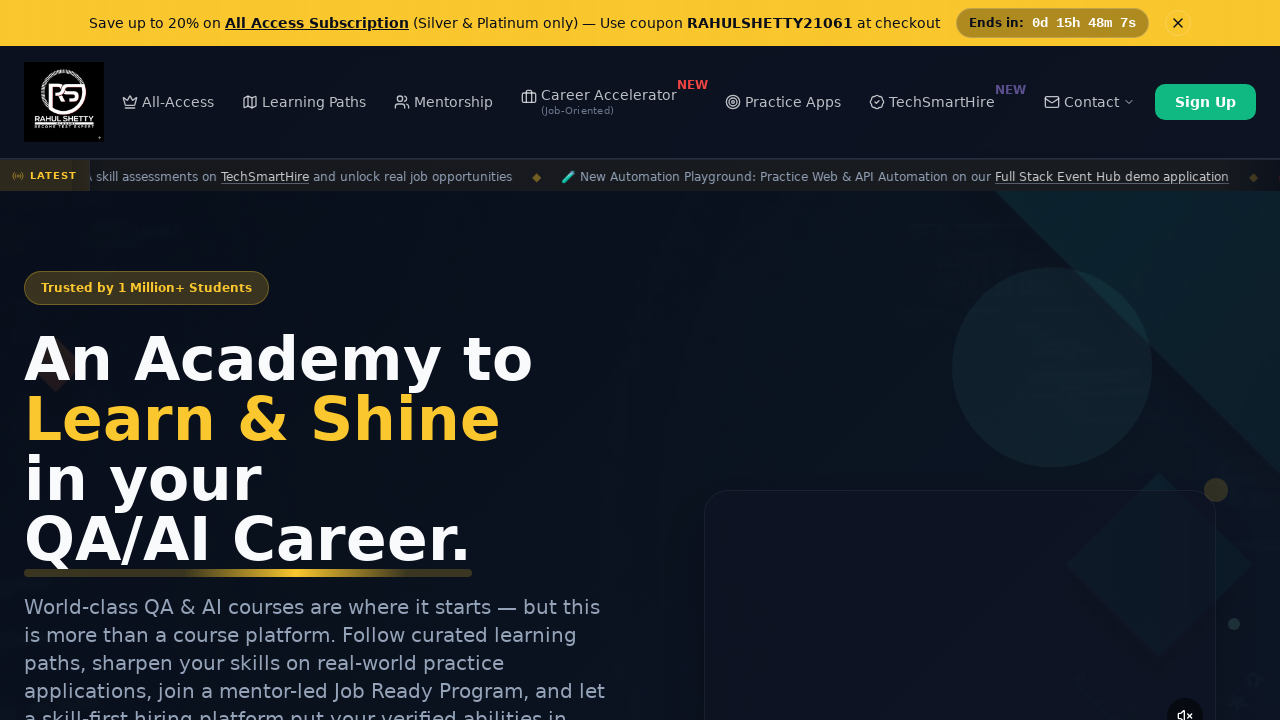